Tests alert popup handling by clicking a button that triggers an alert and then dismissing the alert dialog

Starting URL: https://testautomationpractice.blogspot.com/

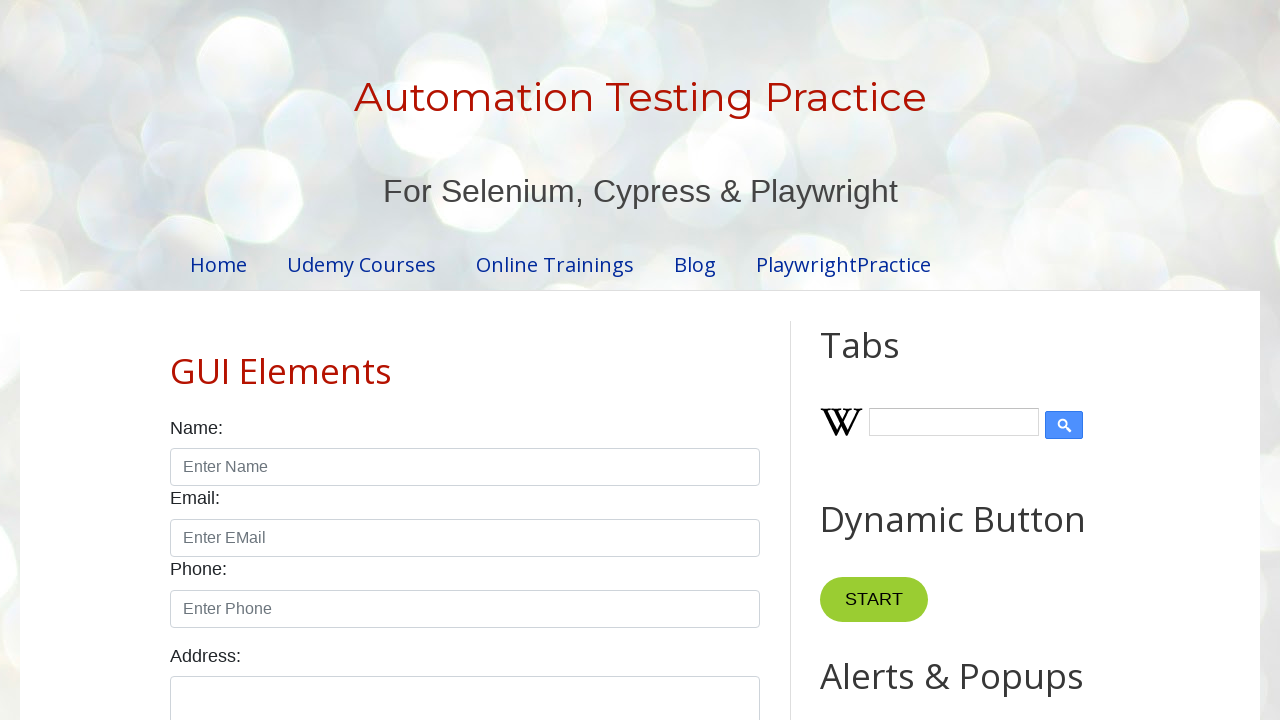

Clicked alert button to trigger popup at (888, 361) on button#alertBtn
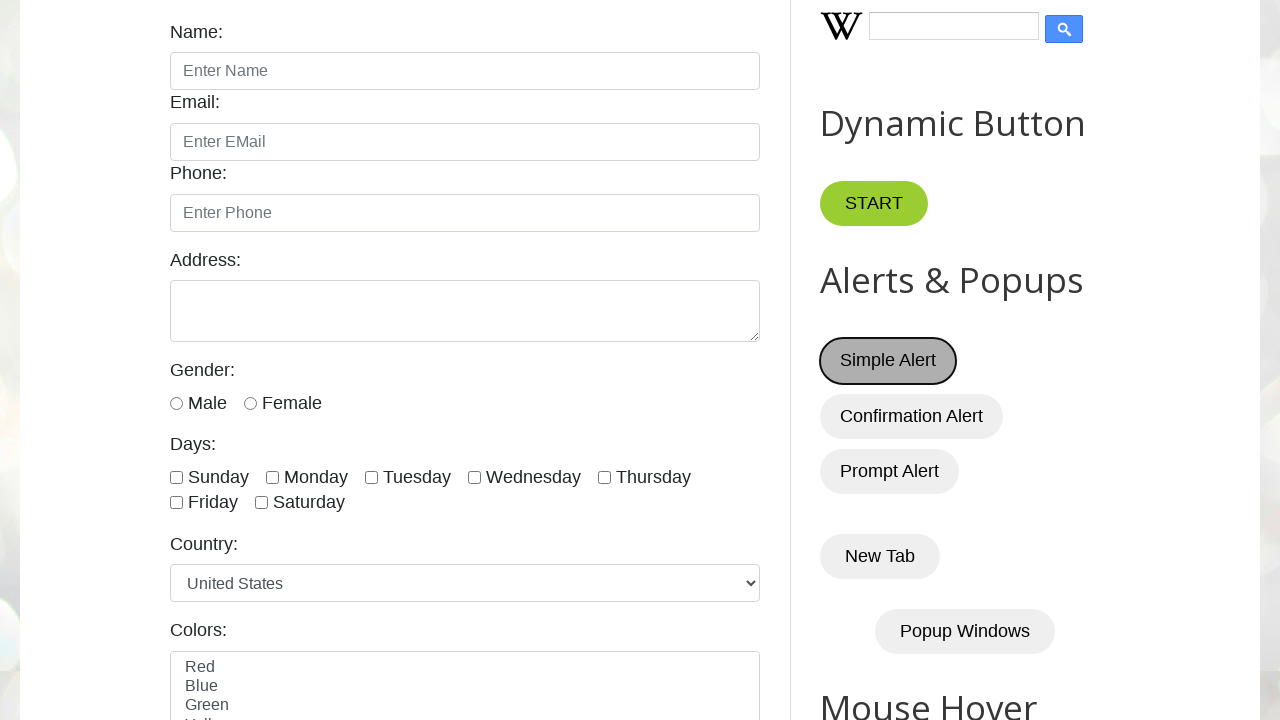

Set up dialog handler to dismiss alert
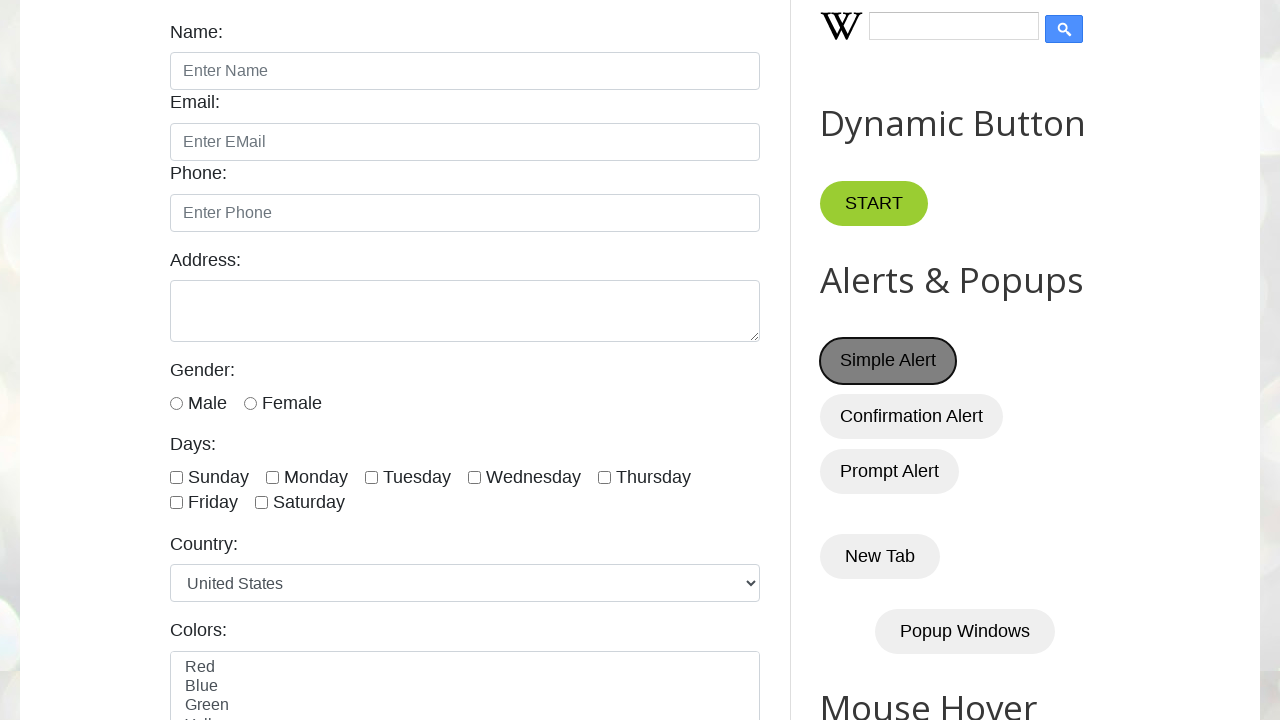

Set up one-time dialog handler to dismiss alert
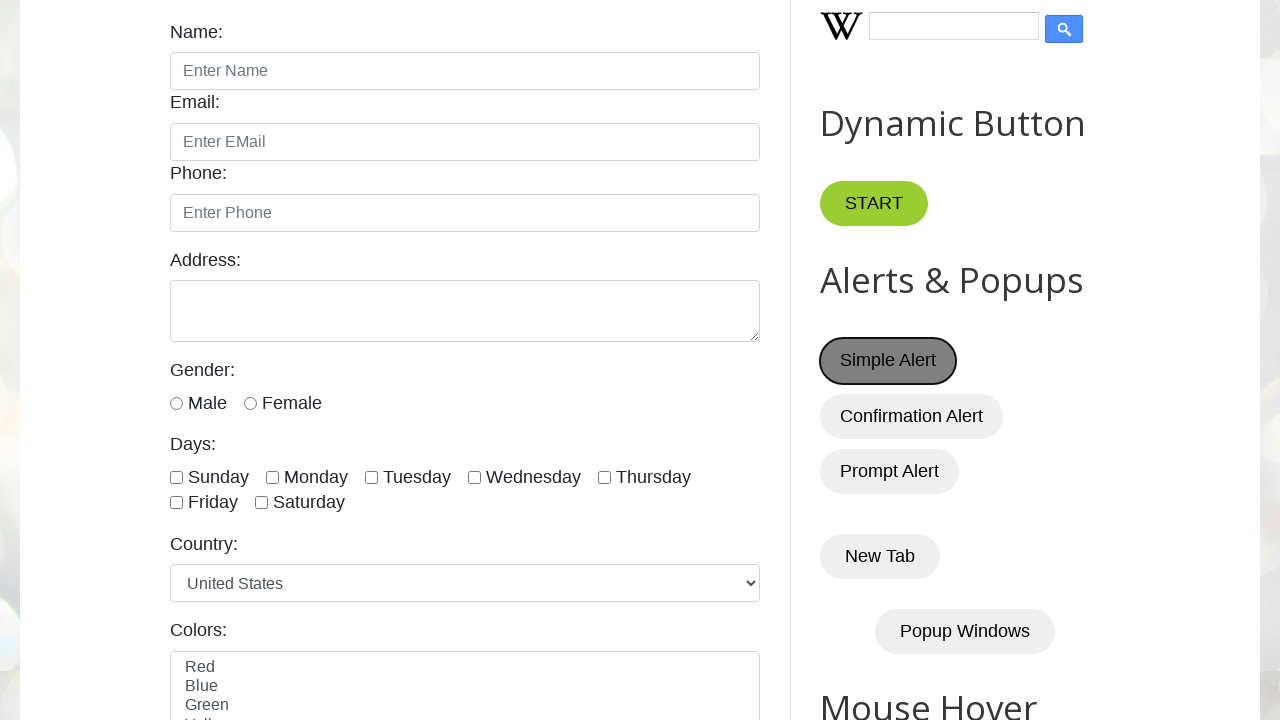

Clicked alert button to trigger popup with handler ready at (888, 361) on button#alertBtn
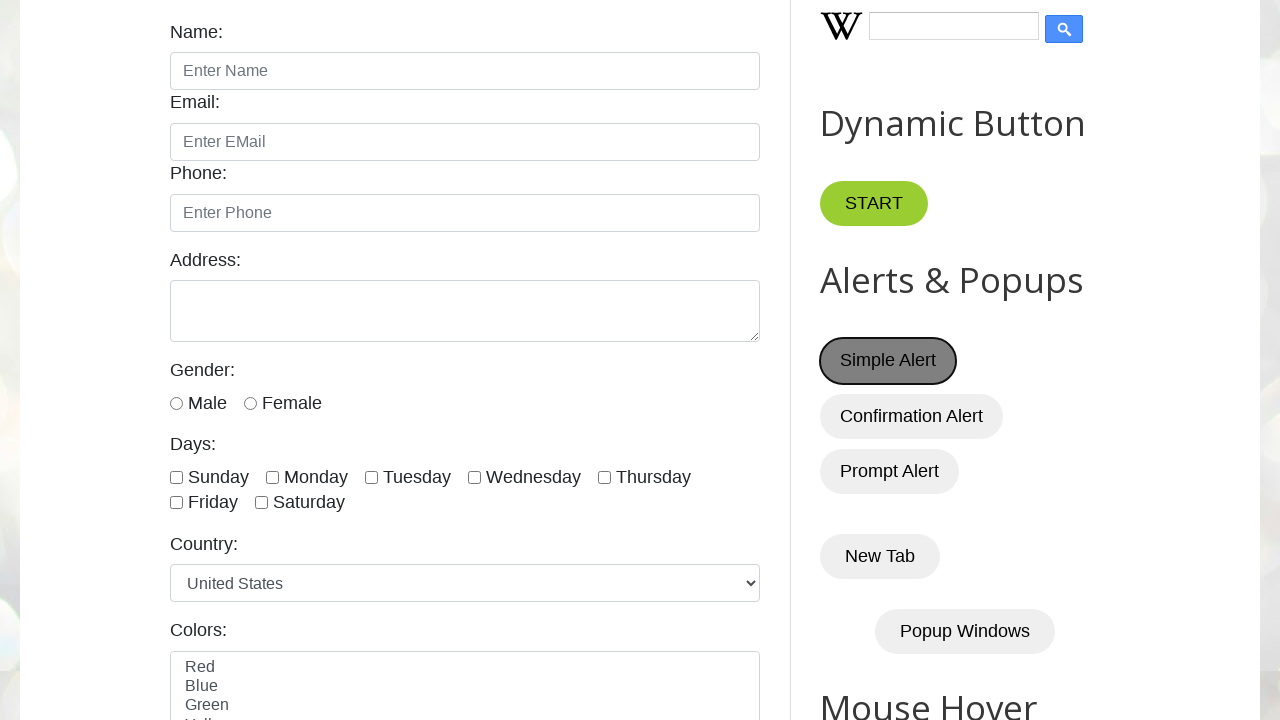

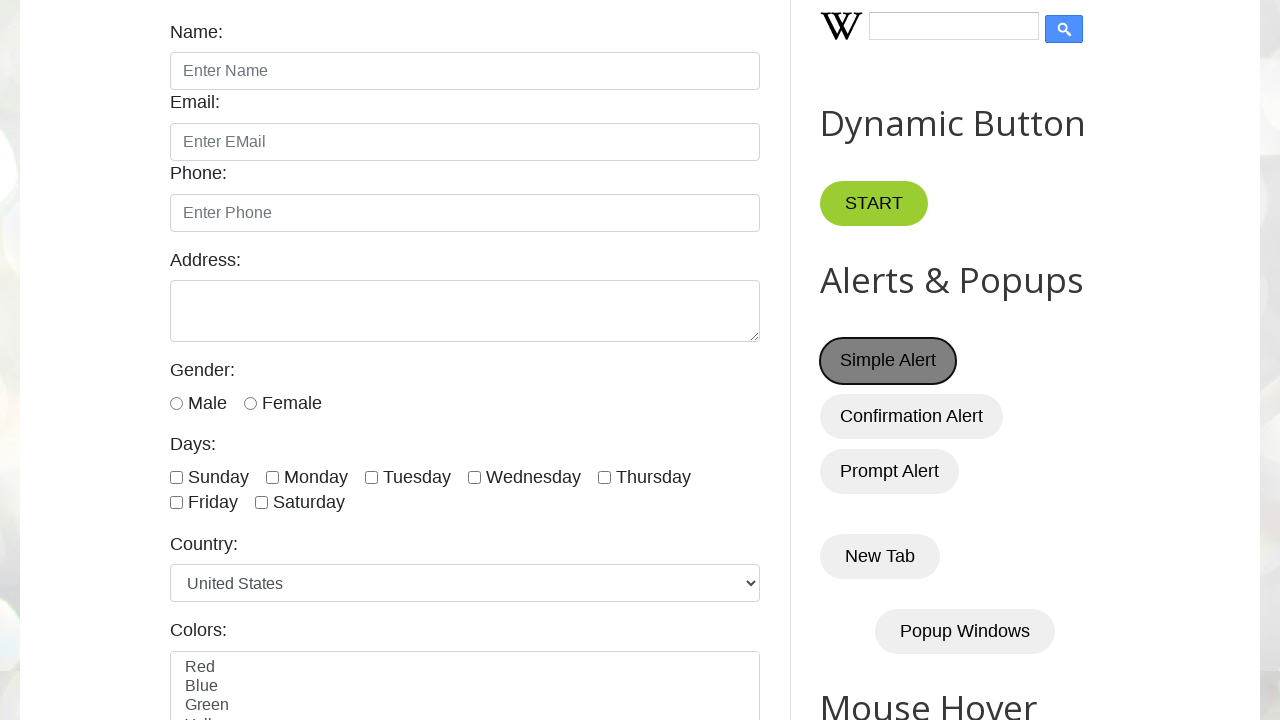